Navigates to Rahul Shetty Academy login page and verifies the page title matches the expected value.

Starting URL: https://www.rahulshettyacademy.com/loginpagePractise/

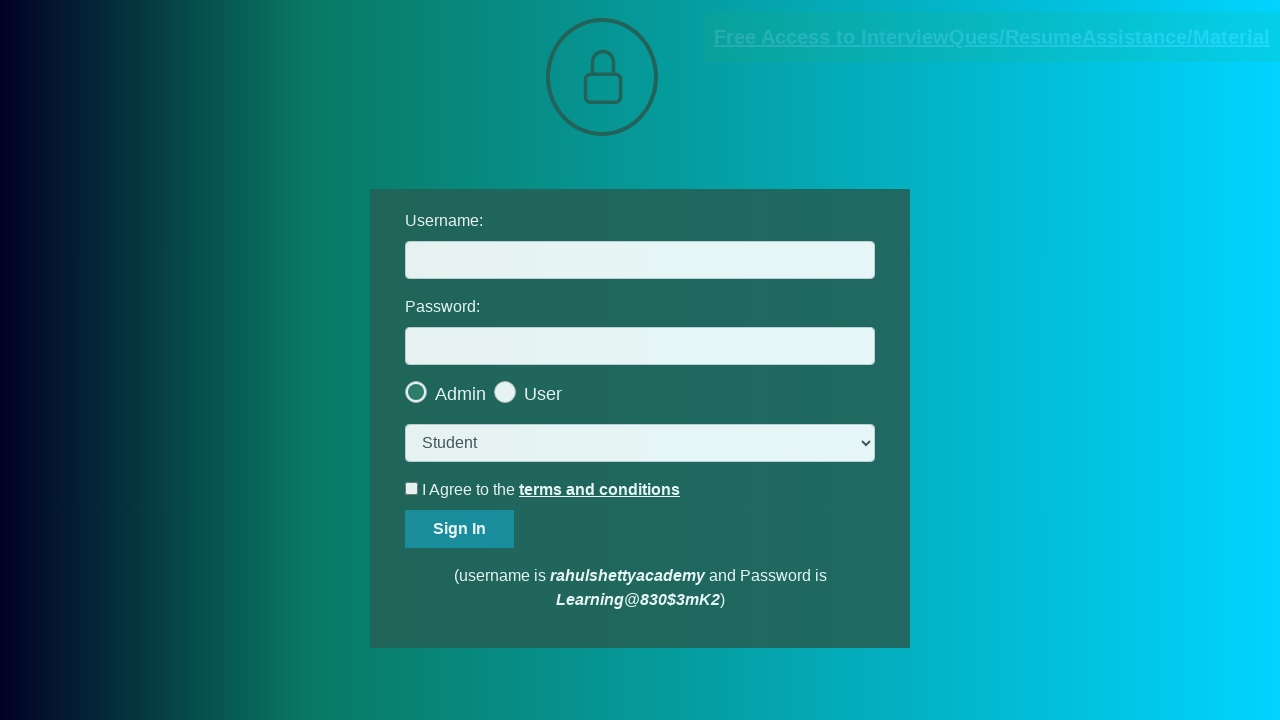

Navigated to Rahul Shetty Academy login page
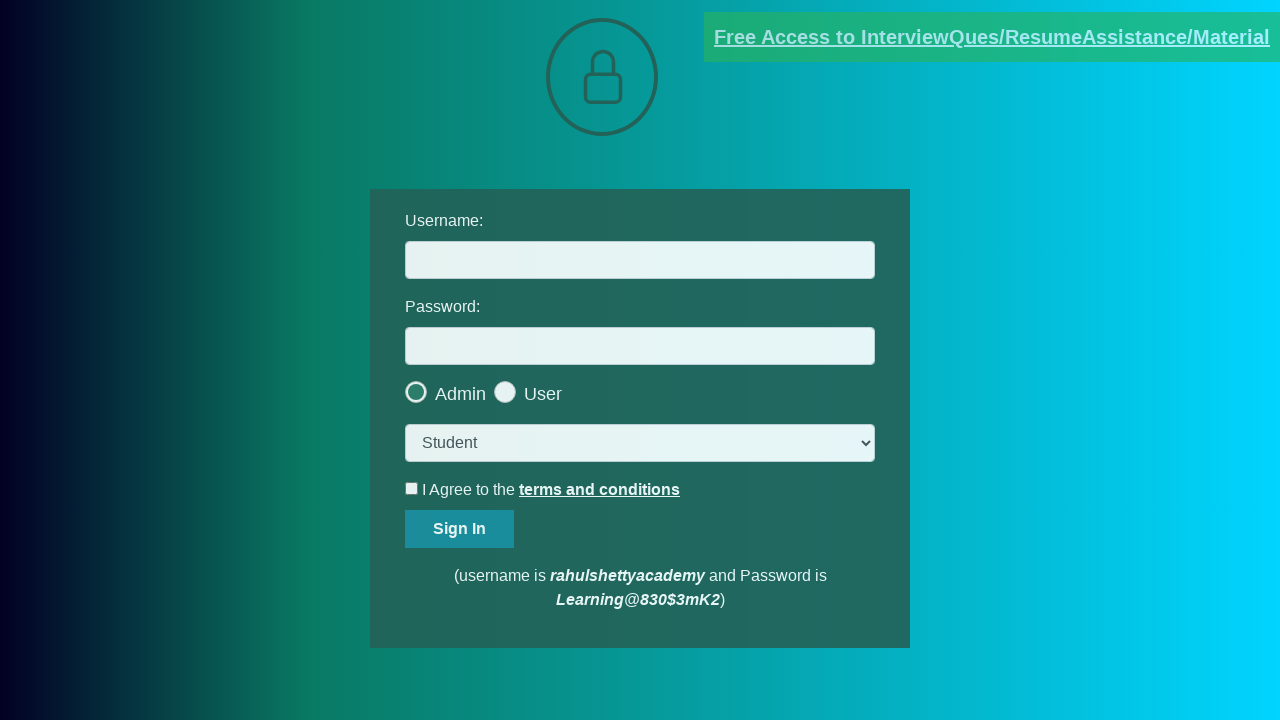

Verified page title matches expected value: 'LoginPage Practise | Rahul Shetty Academy'
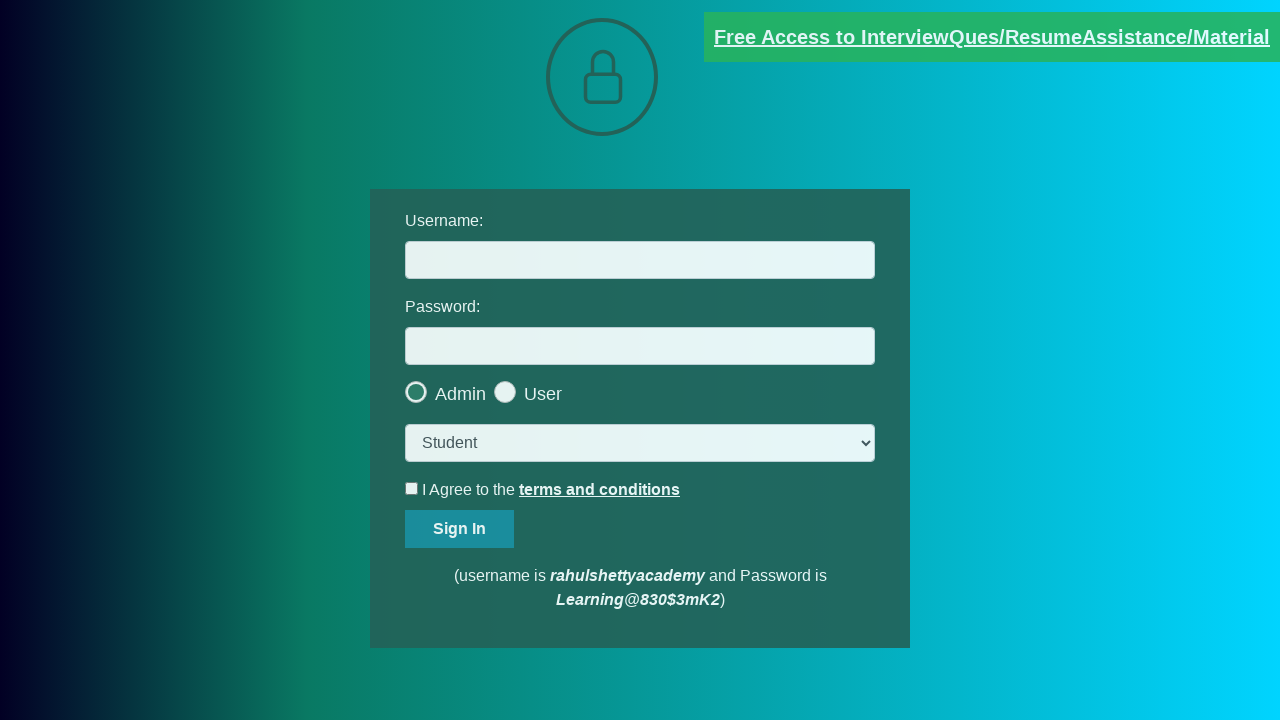

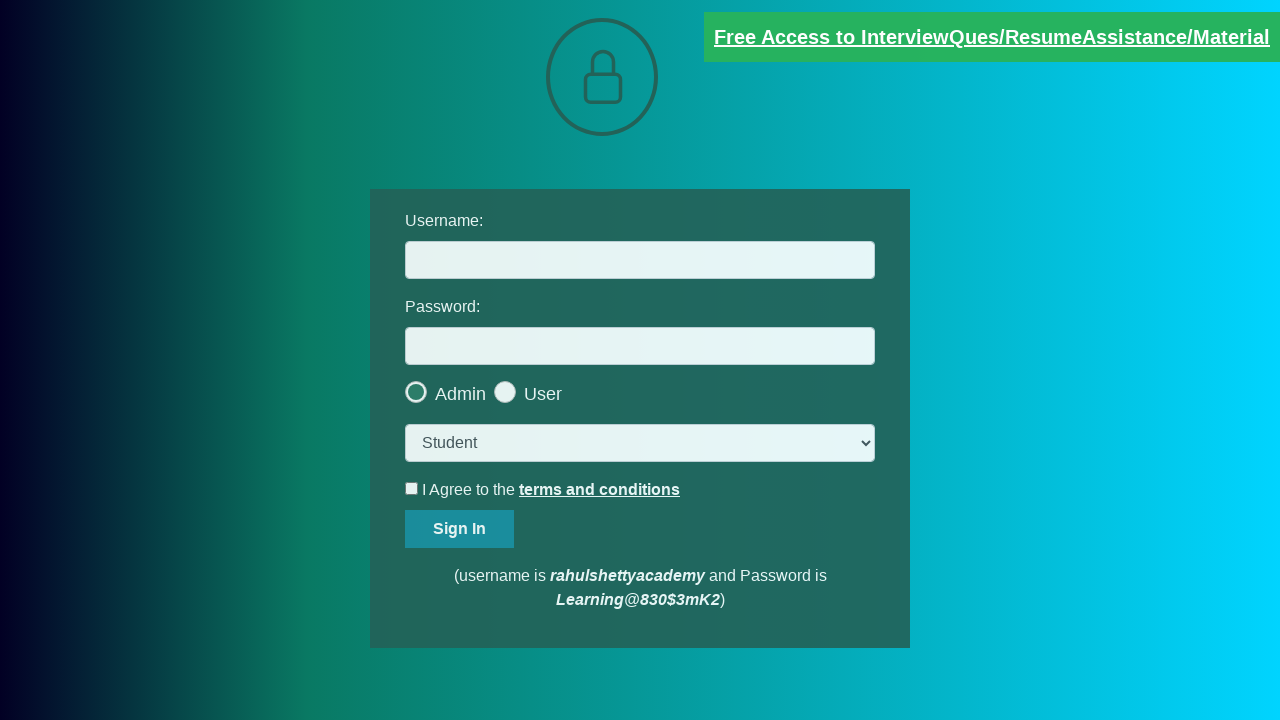